Tests the FAQ functionality by changing language to English, navigating to FAQ page, clicking on a question, and verifying that the answer appears

Starting URL: https://www.cfrcalatori.ro/

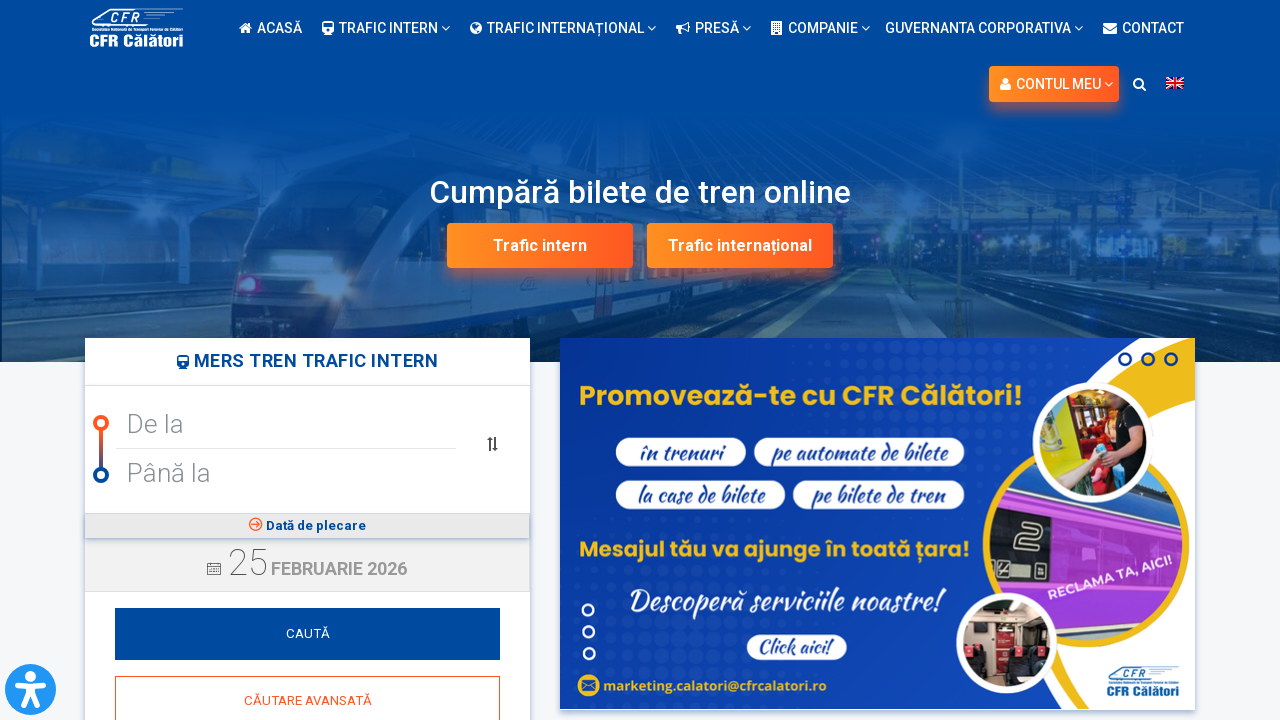

Clicked language selector to change language to English at (1175, 83) on #wp-megamenu-item-wpml-ls-2-en > a > img
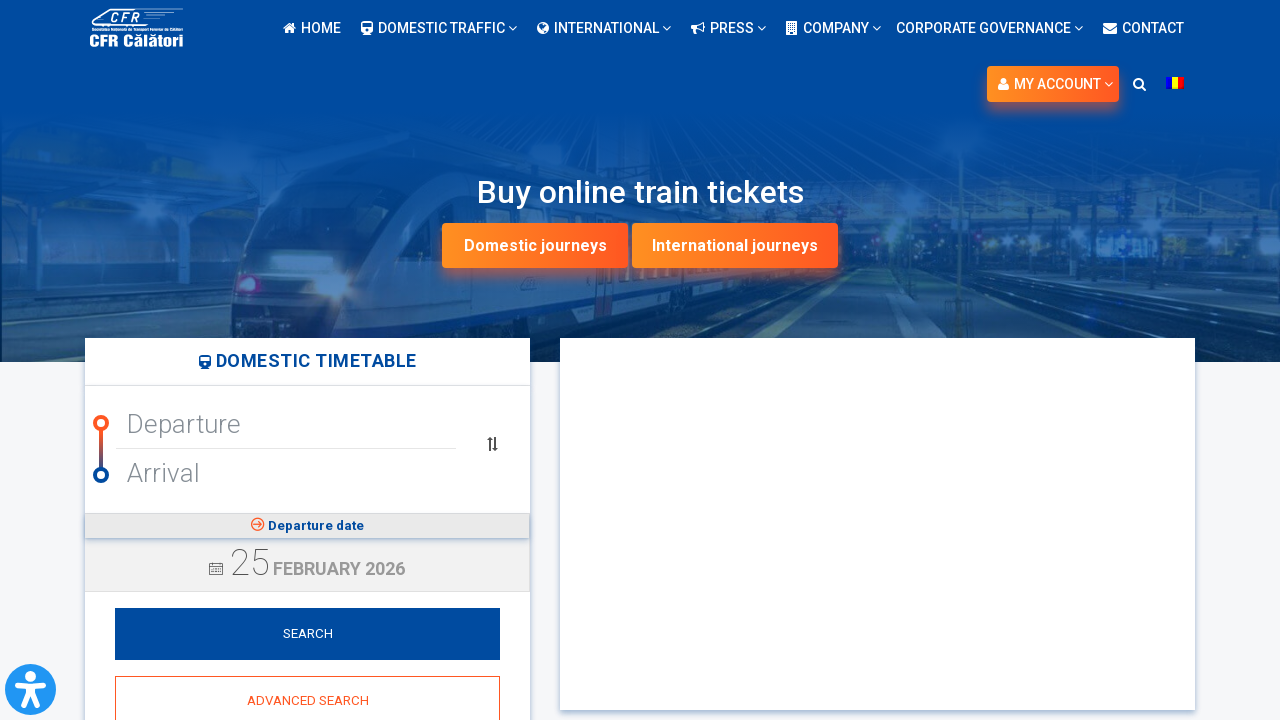

Waited 500ms for language change to process
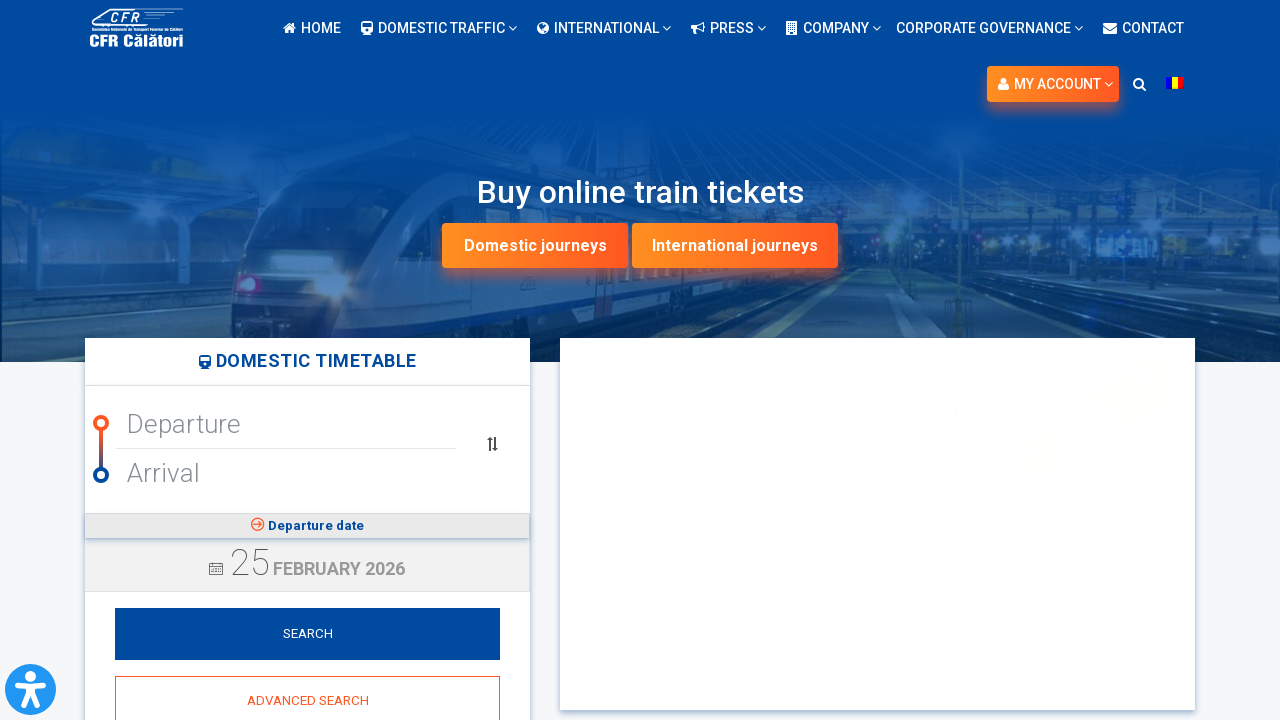

Clicked FAQ menu item to navigate to FAQ page at (498, 462) on #menu-informatii-utile-engleza > li.btn-big-call-to-action.faq.menu-item.menu-it
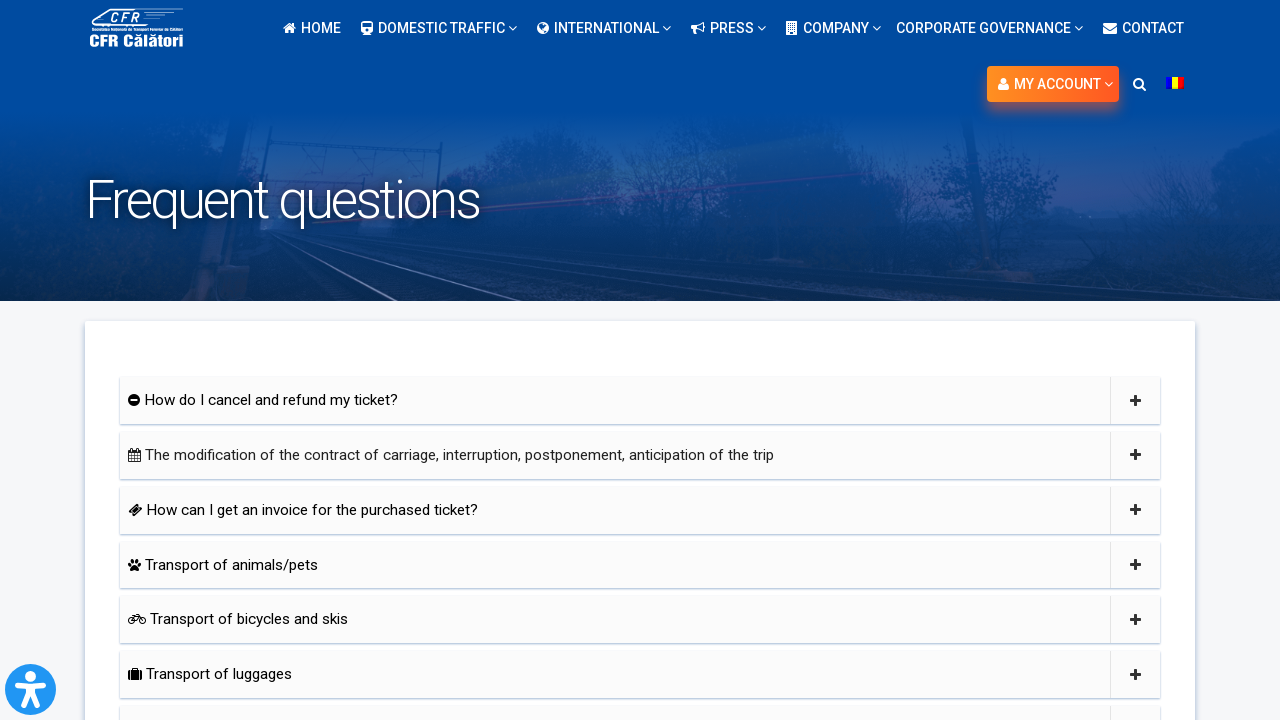

Clicked on FAQ question to expand it at (1135, 510) on #headingfour > h5 > a > i.fa.fa-plus
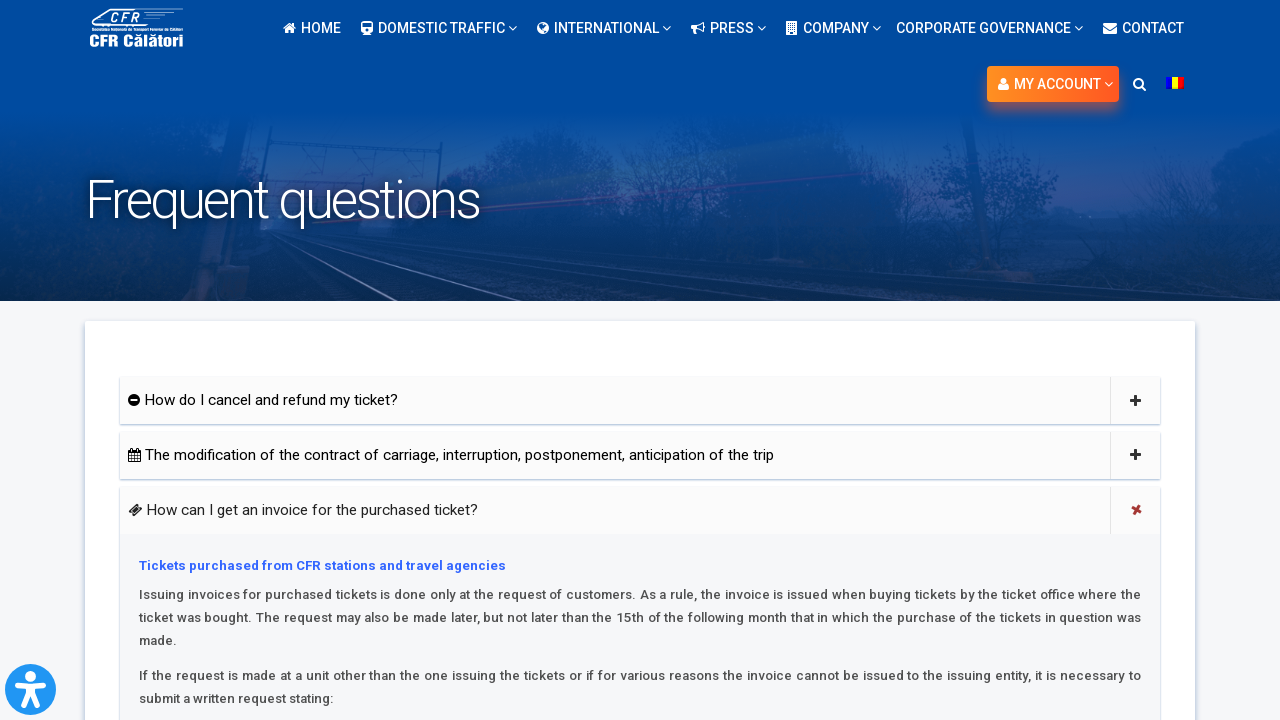

Answer section appeared and became visible
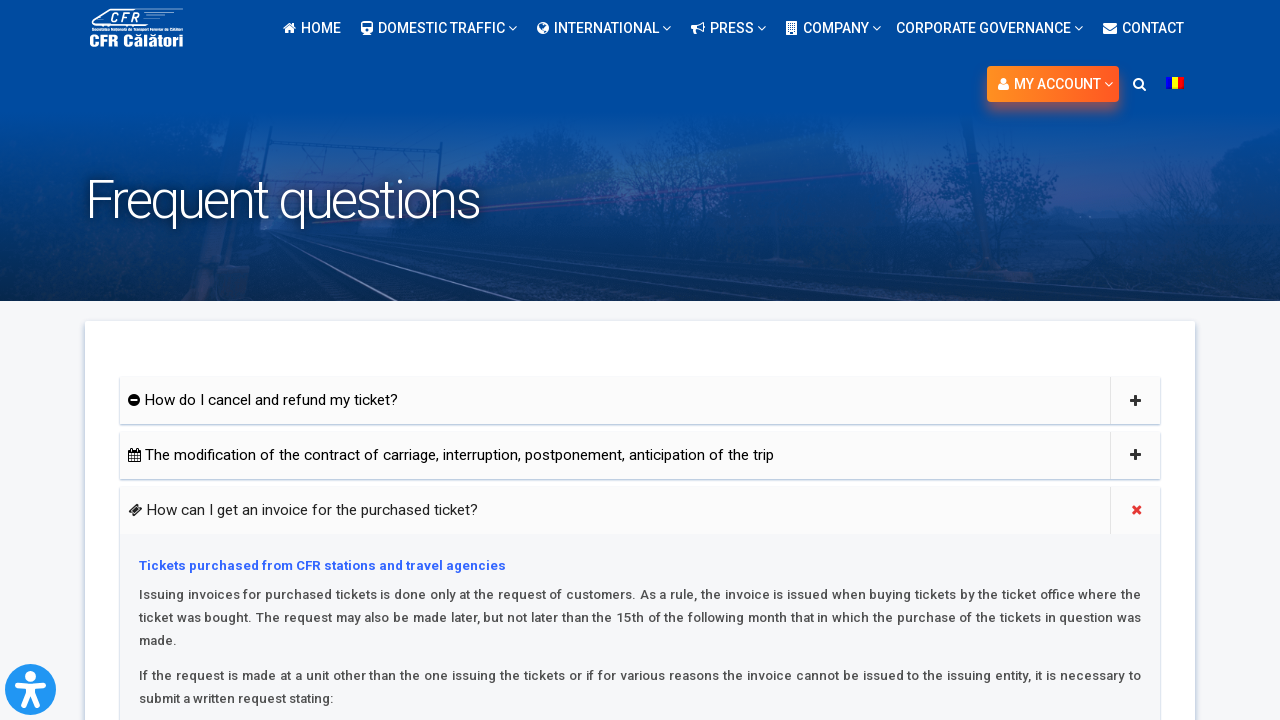

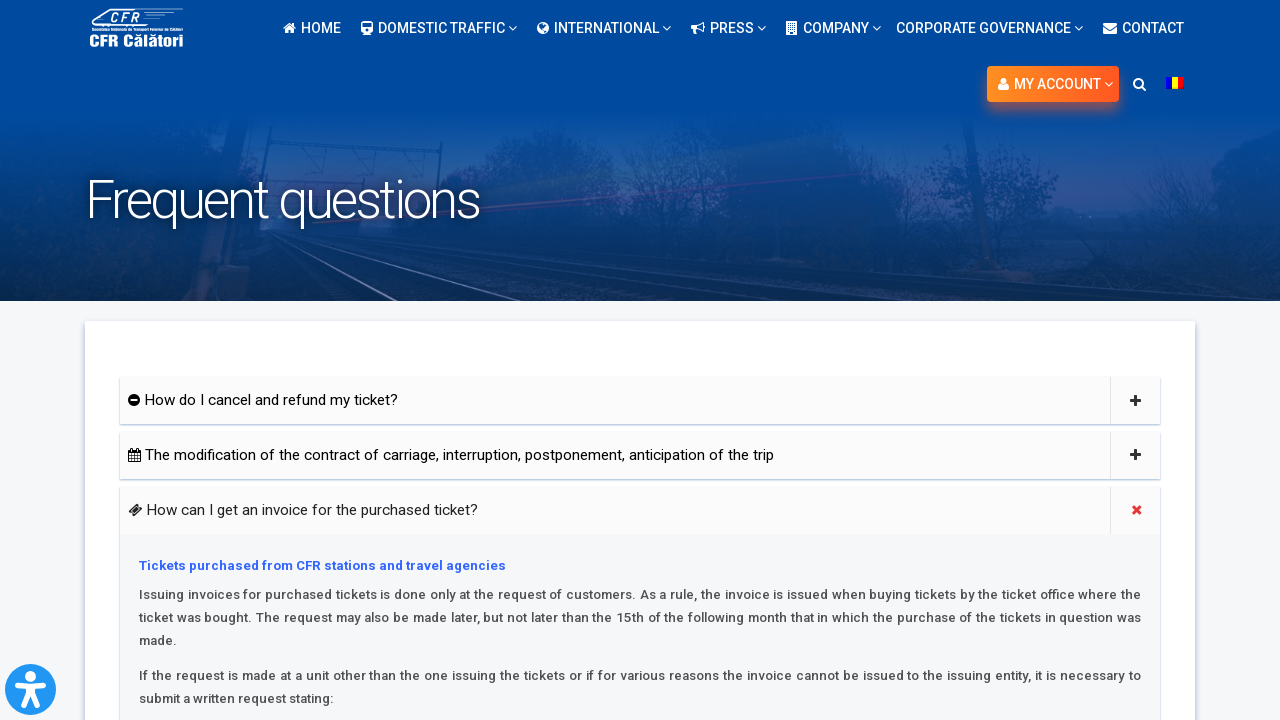